Tests the DataTables editor functionality by creating a new user entry with form fields, verifying the entry was added via search, then deleting the entry and verifying it was removed.

Starting URL: https://editor.datatables.net/

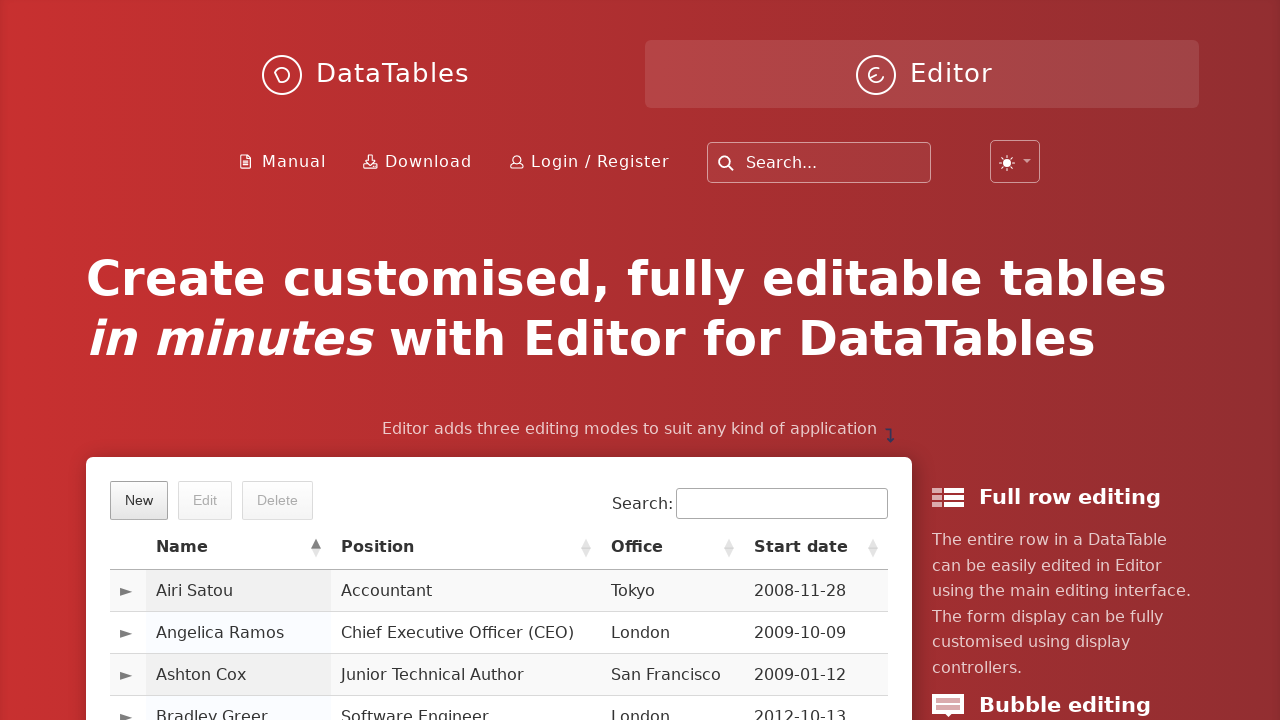

Clicked the 'New' button to create a new entry at (139, 500) on .buttons-create
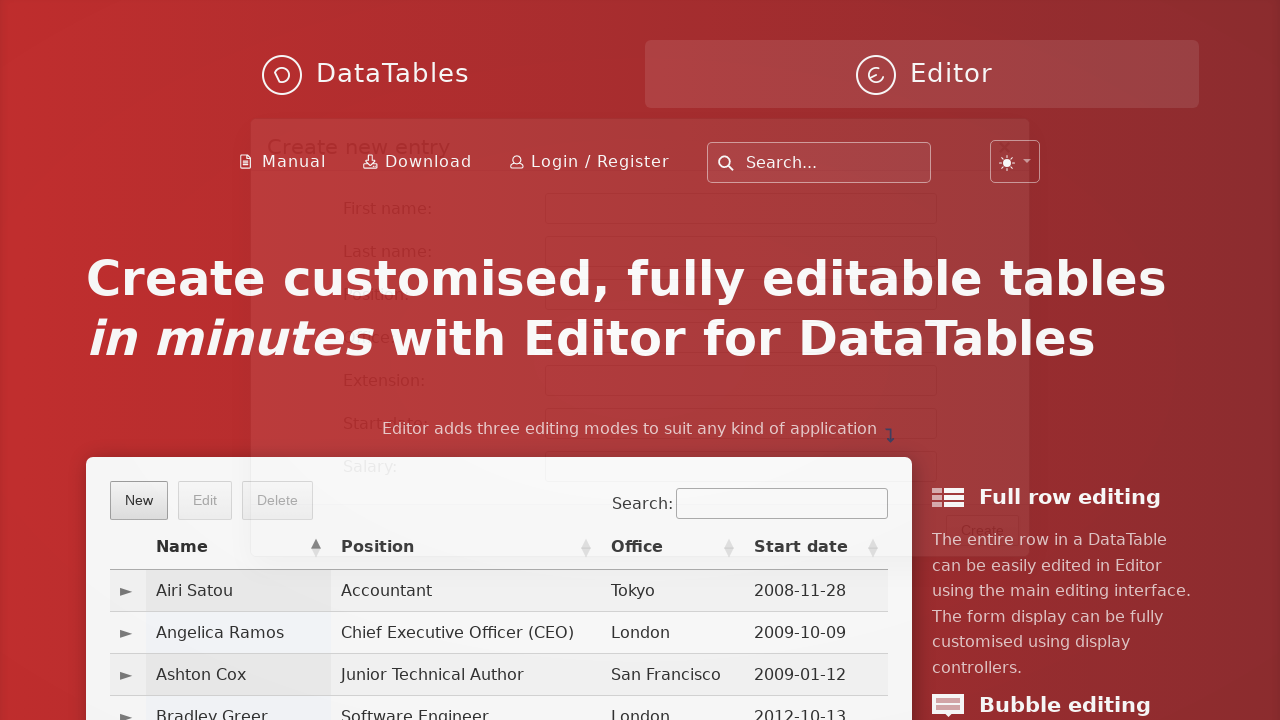

Filled first name field with 'Mustafa' on #DTE_Field_first_name
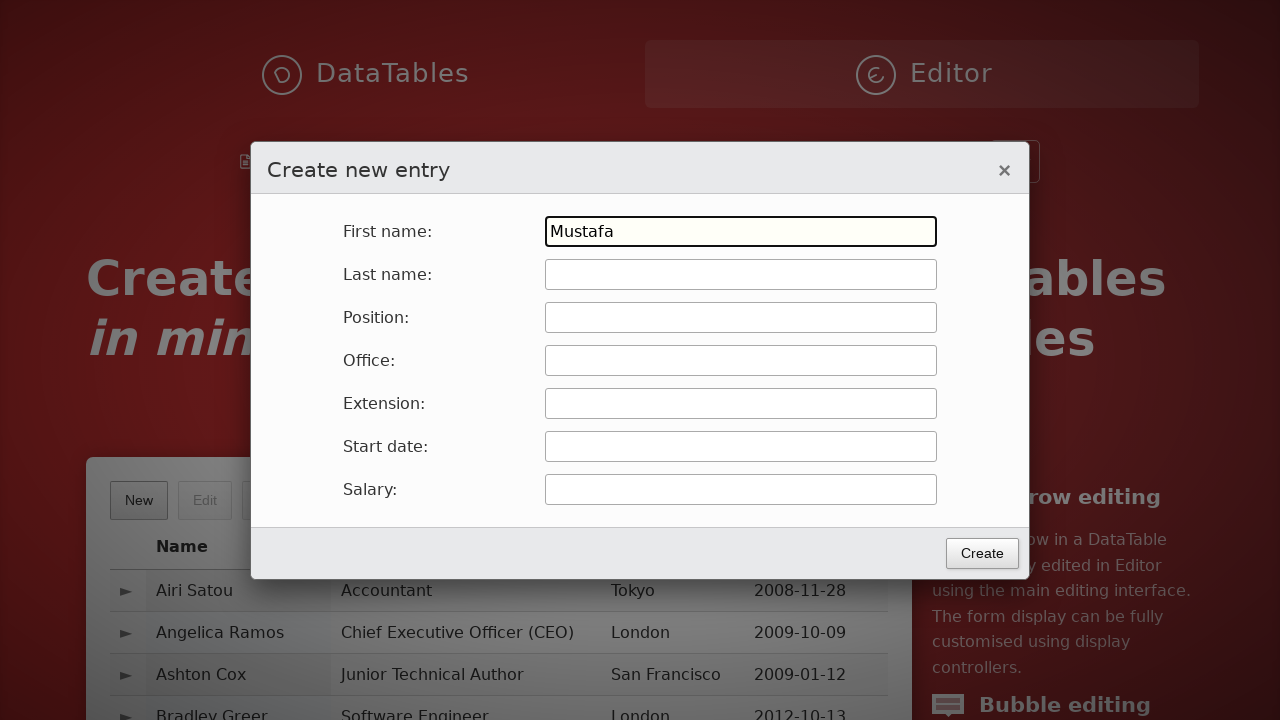

Filled last name field with 'Bacanak' on #DTE_Field_last_name
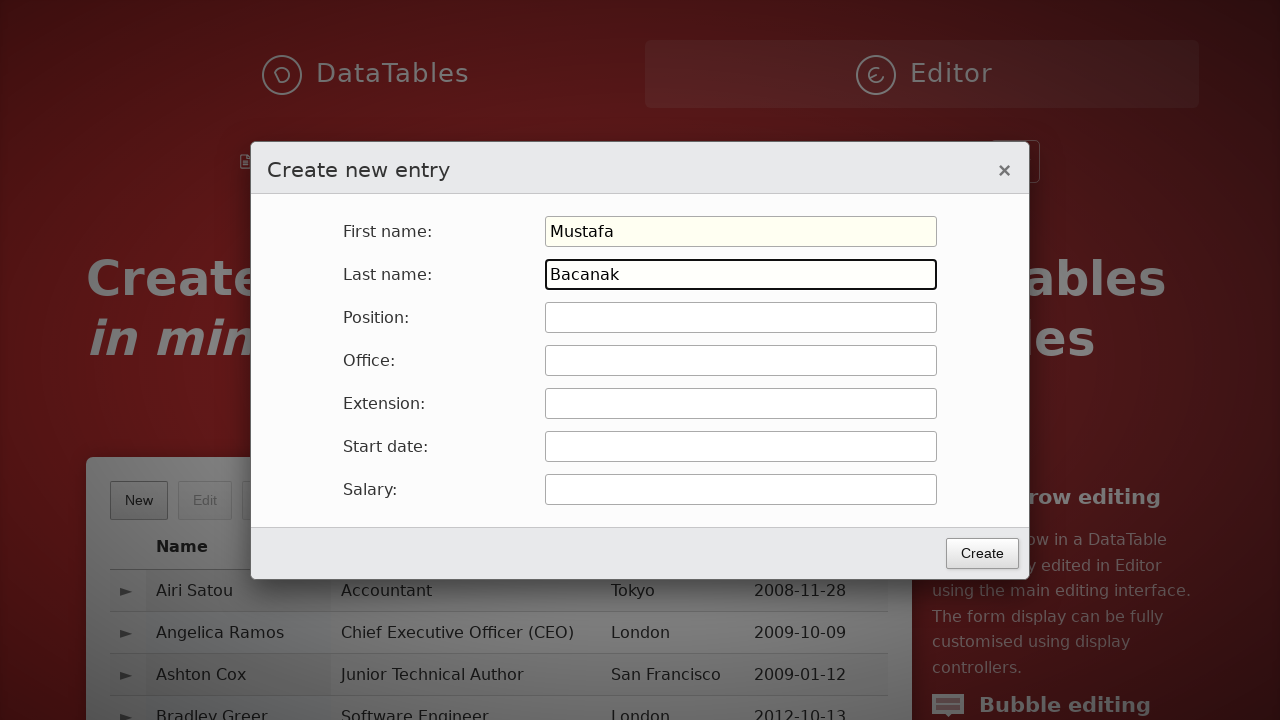

Filled position field with 'QA' on #DTE_Field_position
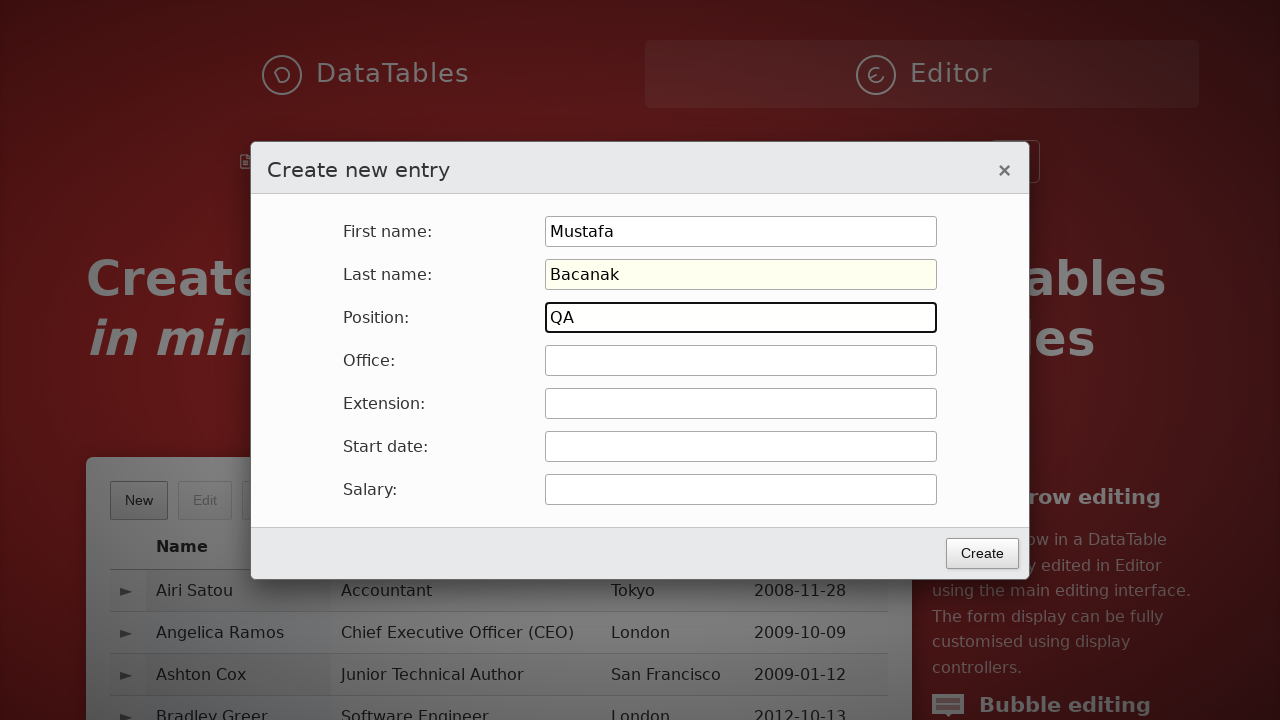

Filled office field with 'Free' on #DTE_Field_office
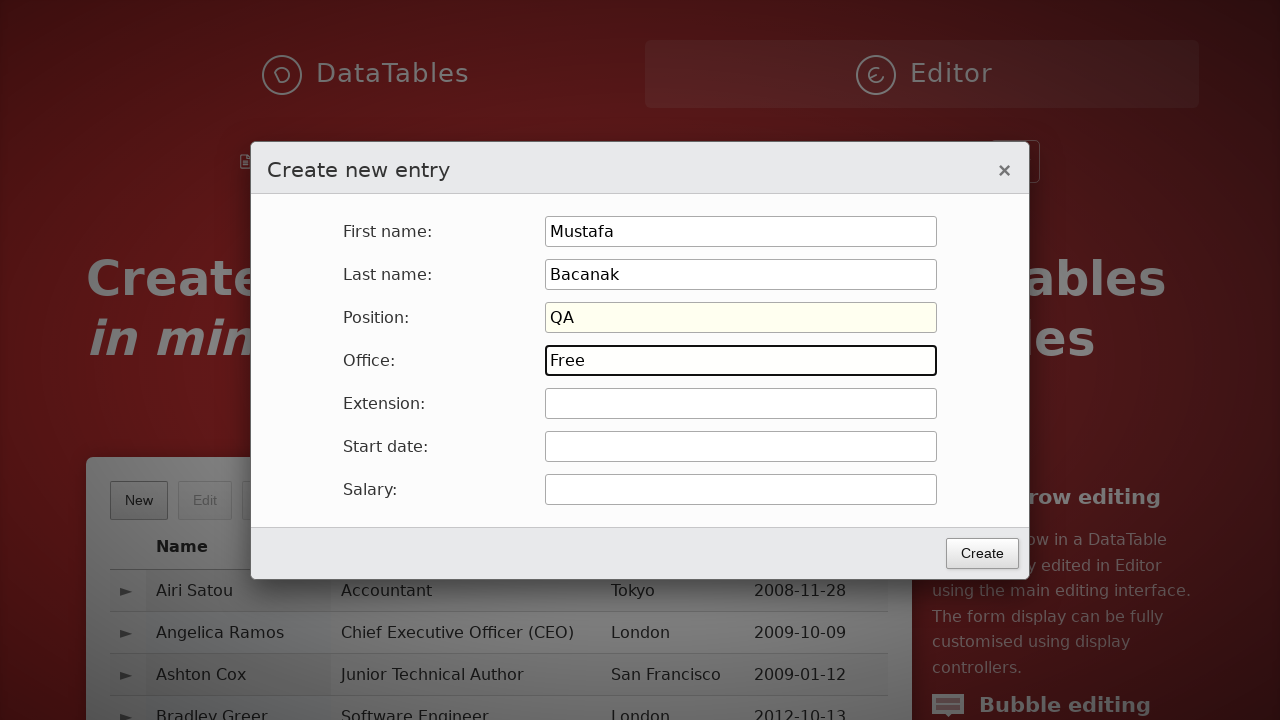

Filled extension field with 'Free' on #DTE_Field_extn
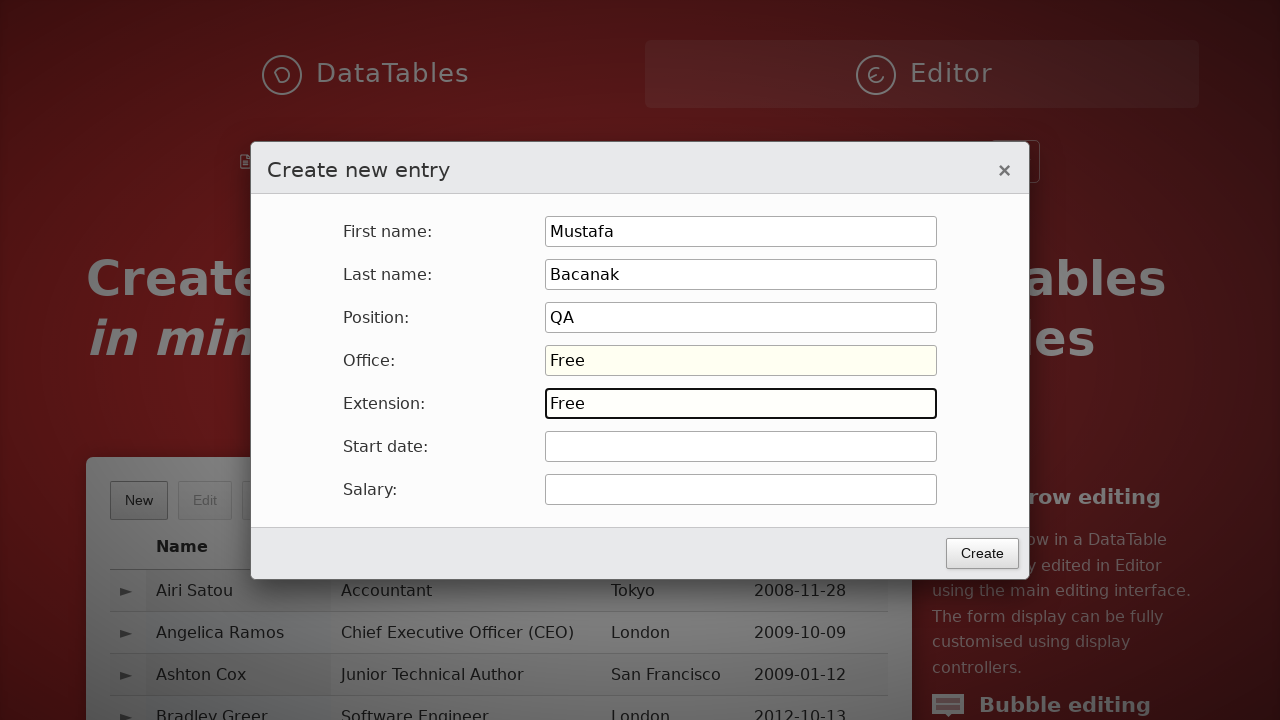

Filled start date field with '2022-12-25' on #DTE_Field_start_date
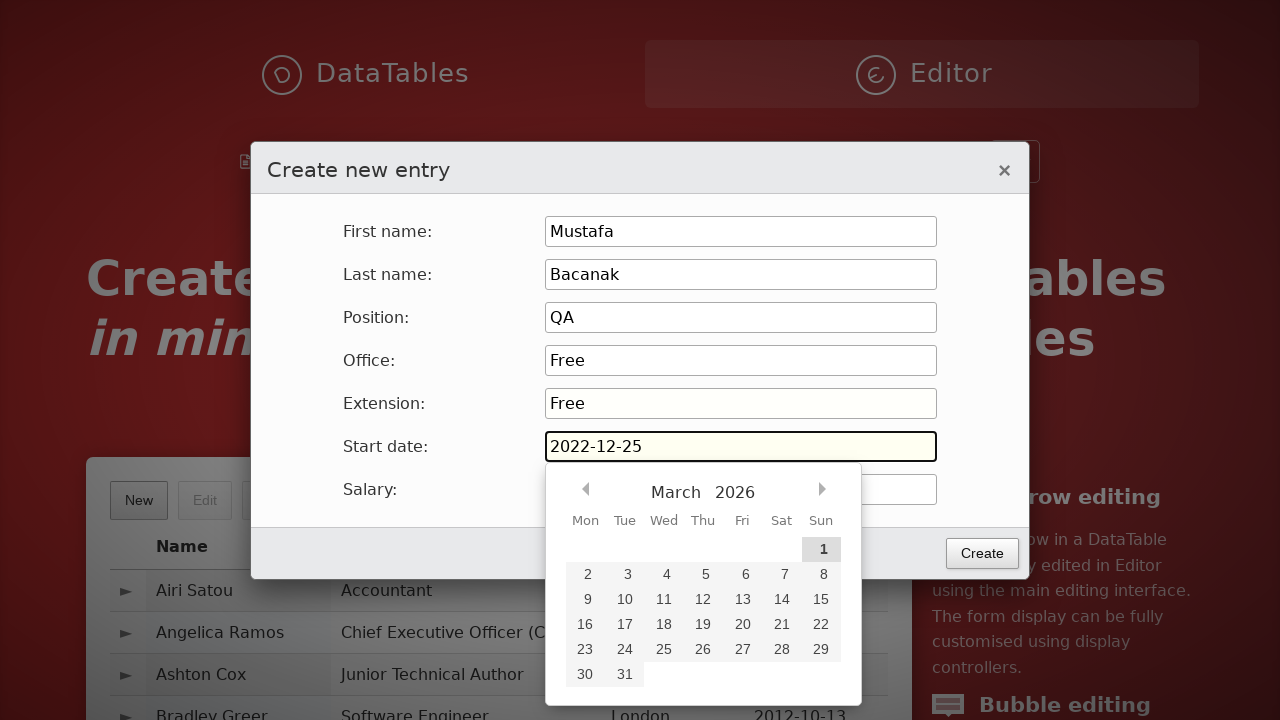

Filled salary field with '10000' on #DTE_Field_salary
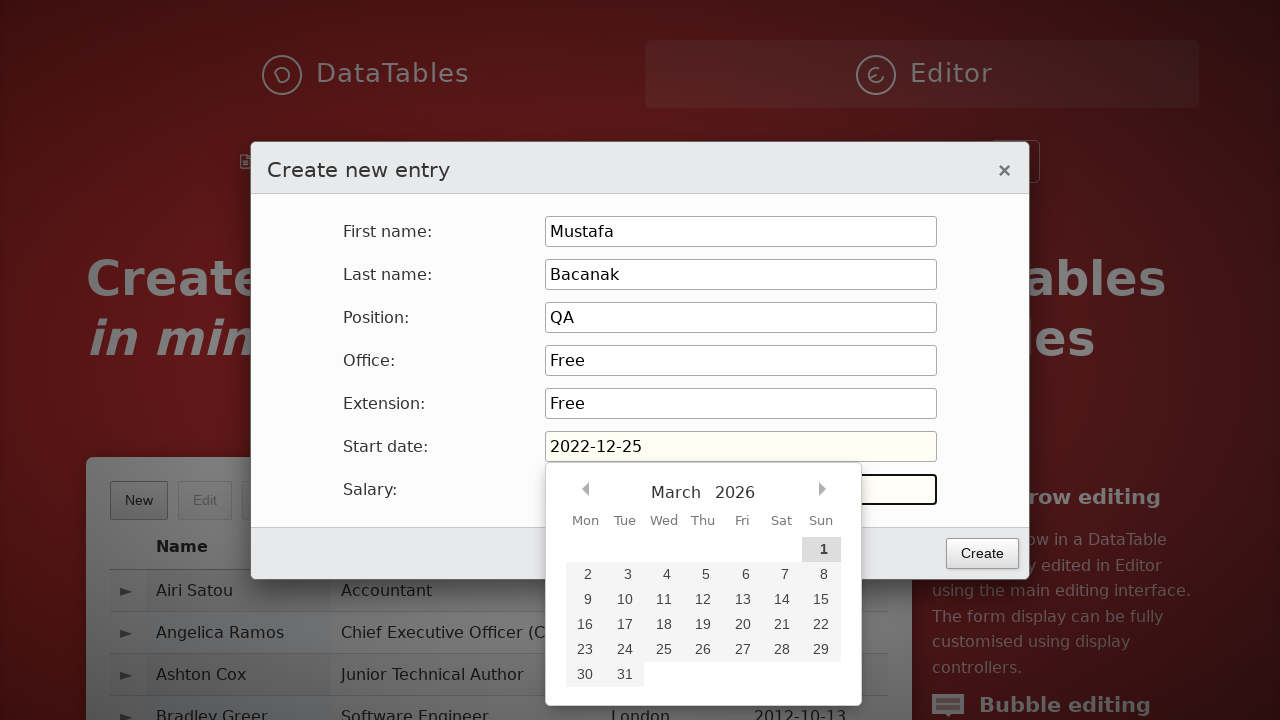

Clicked the Create button to submit the form at (982, 553) on .btn
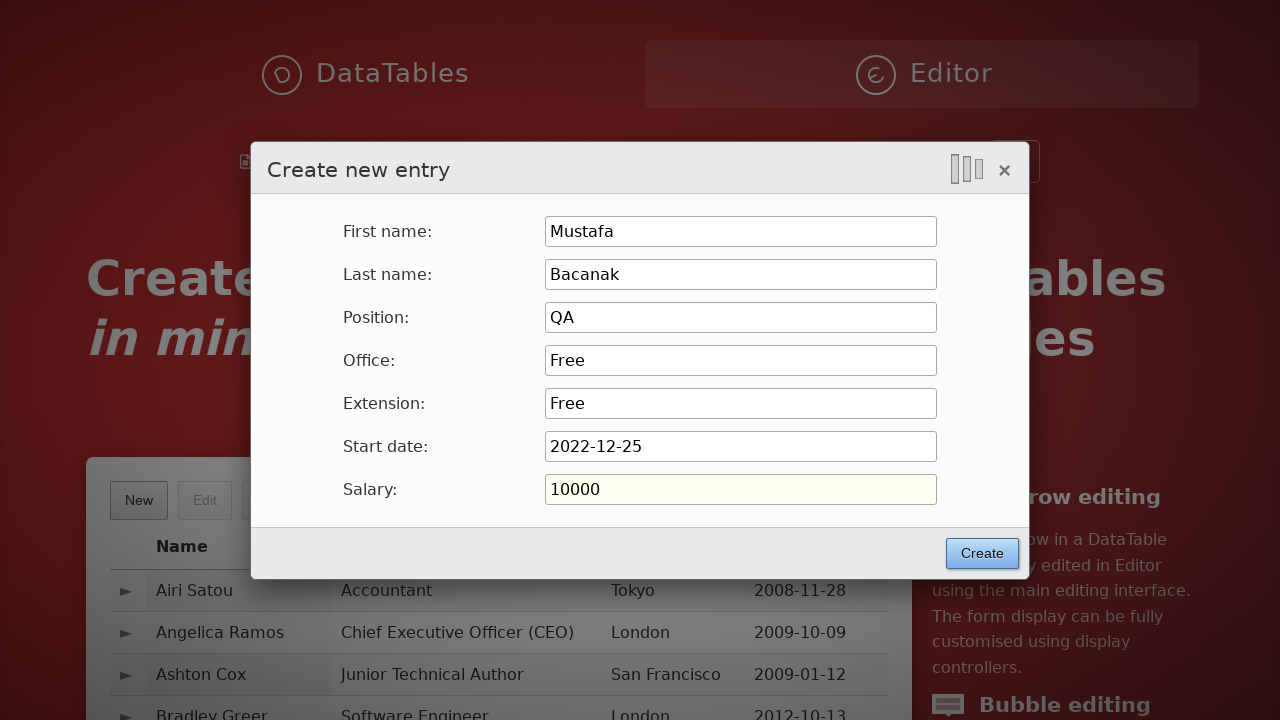

Waited 1000ms for the entry to be created
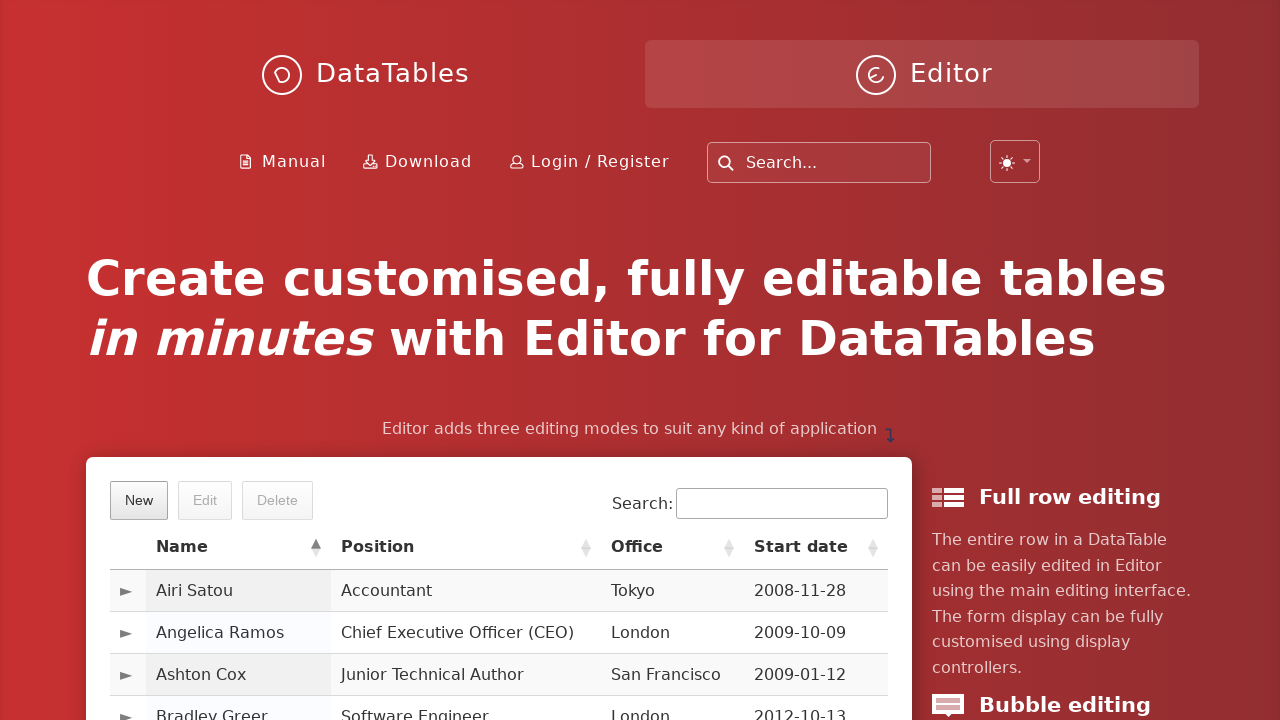

Filled search field with 'Mustafa Bacanak' on input[type='search']
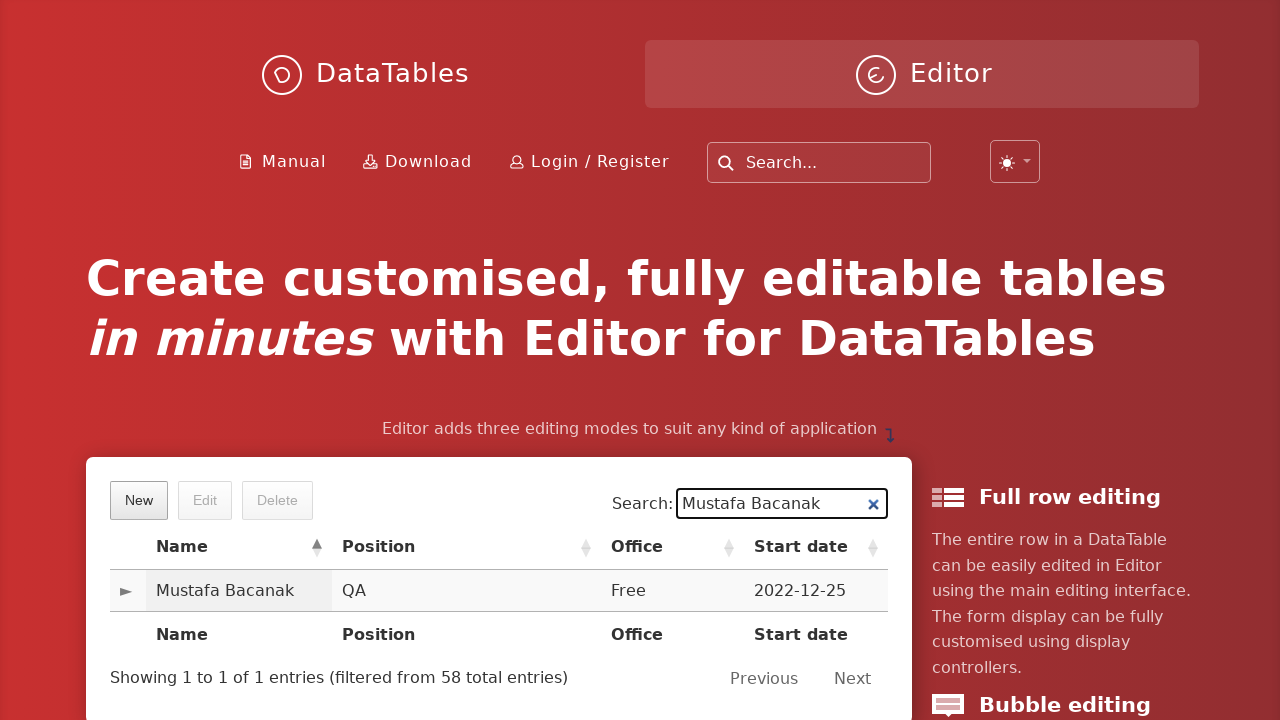

Entry 'Mustafa Bacanak' appeared in the search results
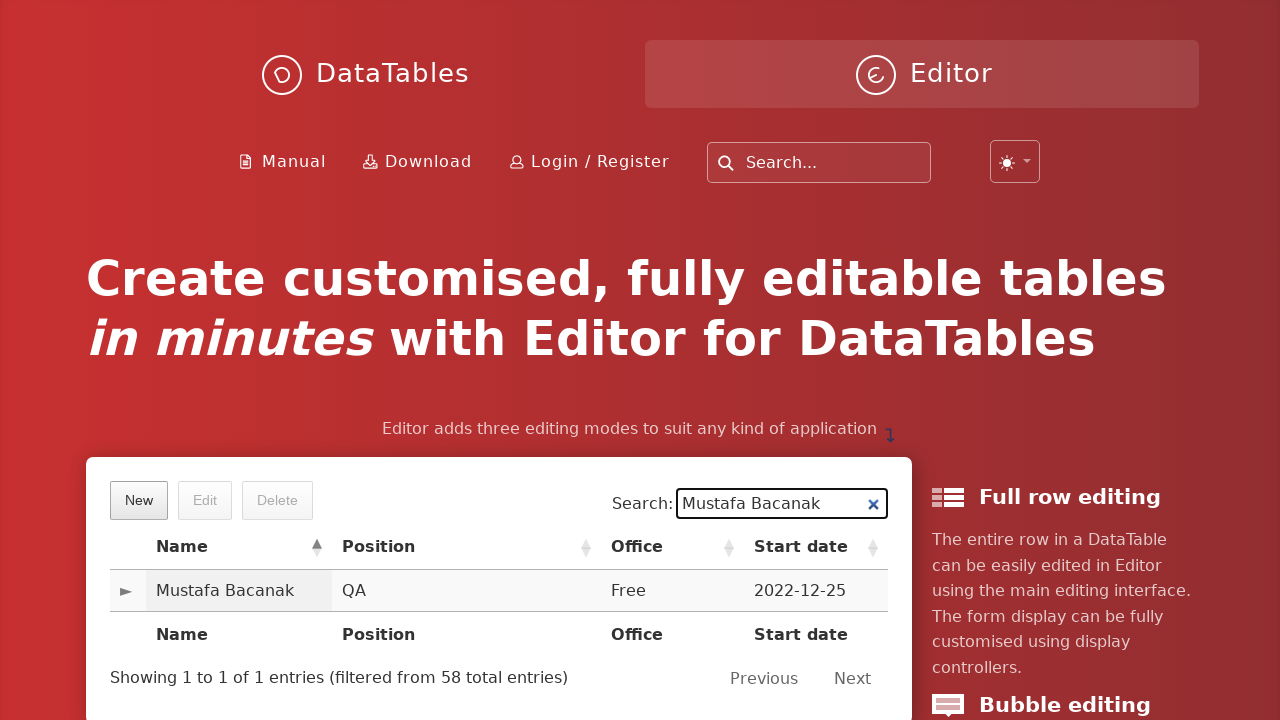

Clicked on the 'Mustafa Bacanak' entry to select it at (239, 591) on xpath=//*[text()='Mustafa Bacanak']
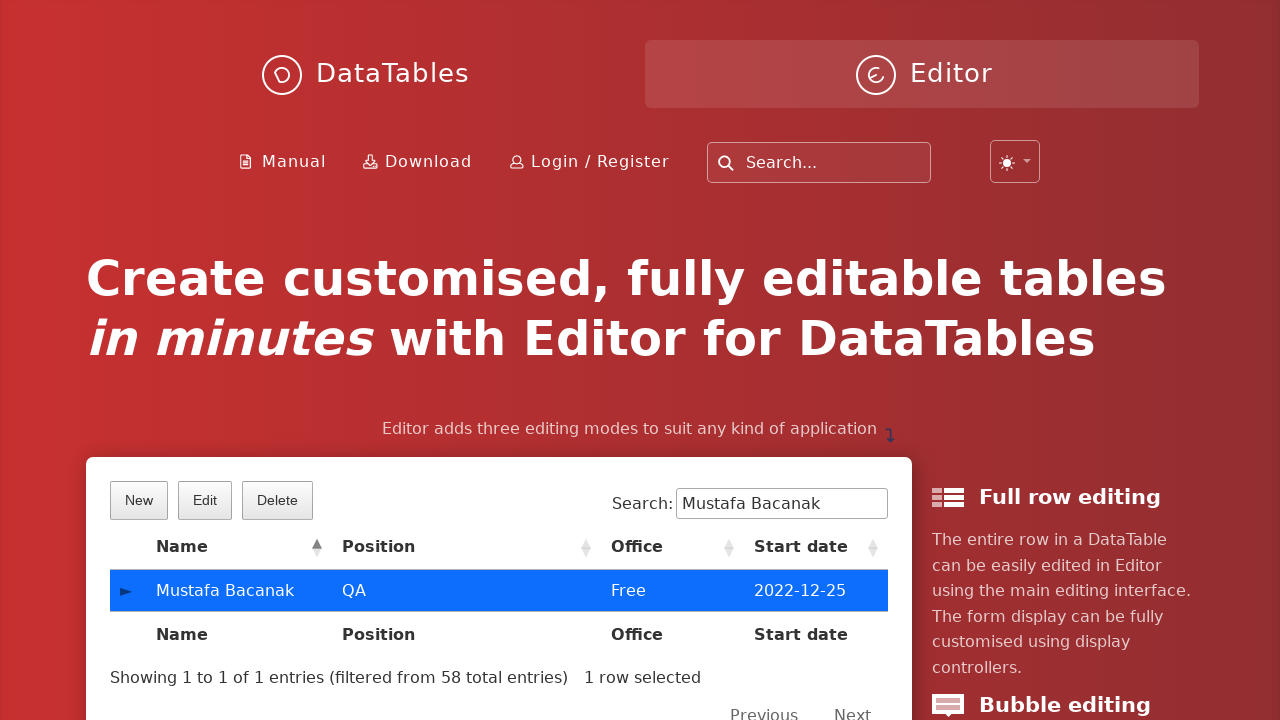

Clicked the Delete button at (277, 500) on xpath=//*[text()='Delete']
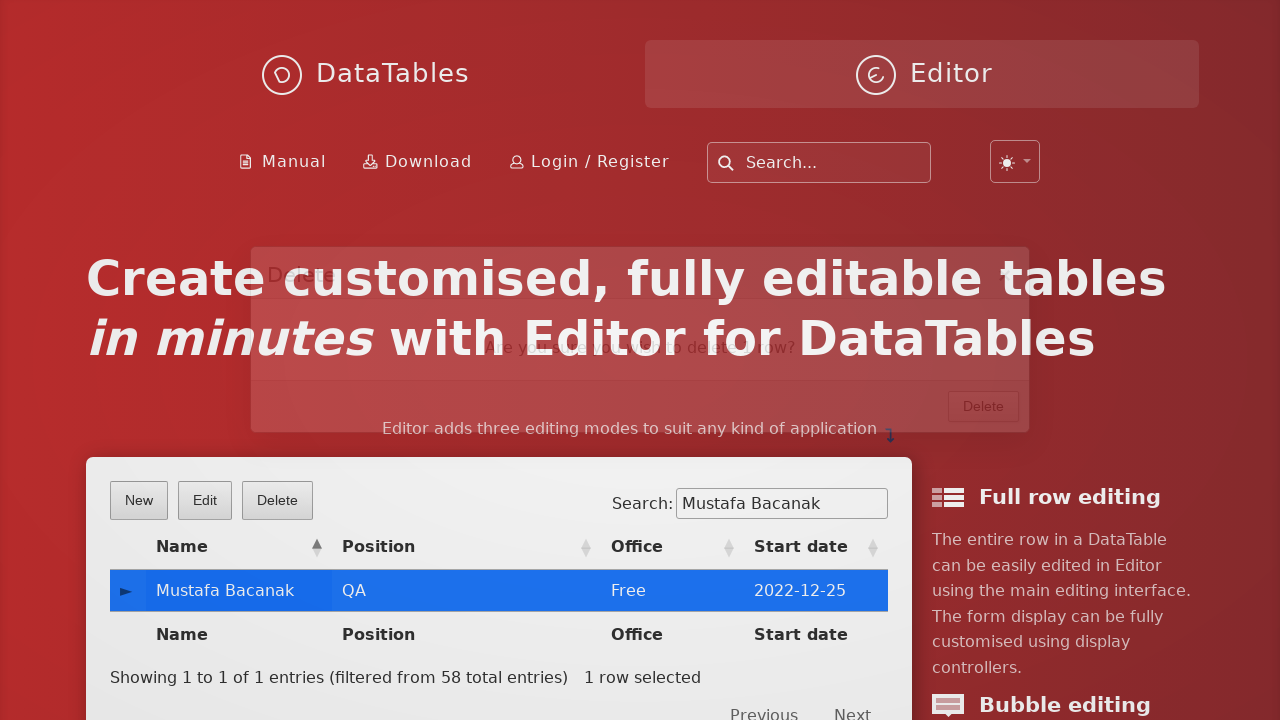

Waited 1000ms for deletion confirmation dialog
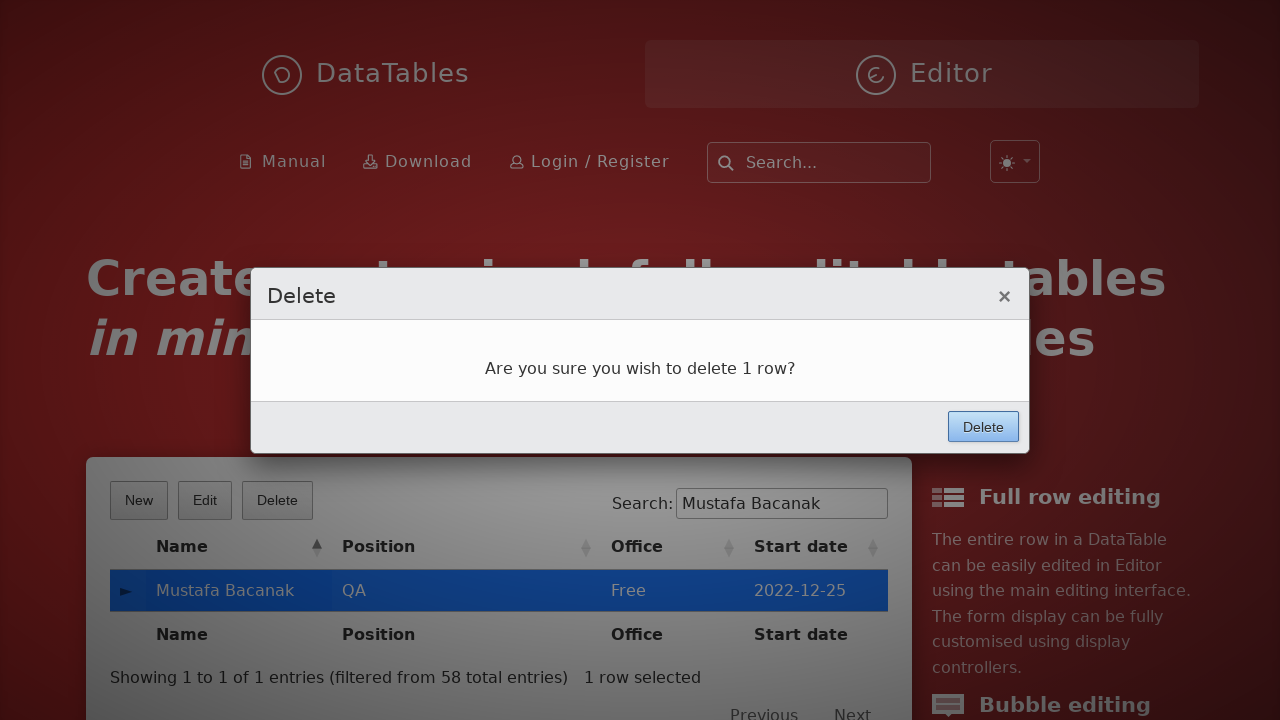

Clicked the confirmation button to confirm deletion at (984, 427) on .btn
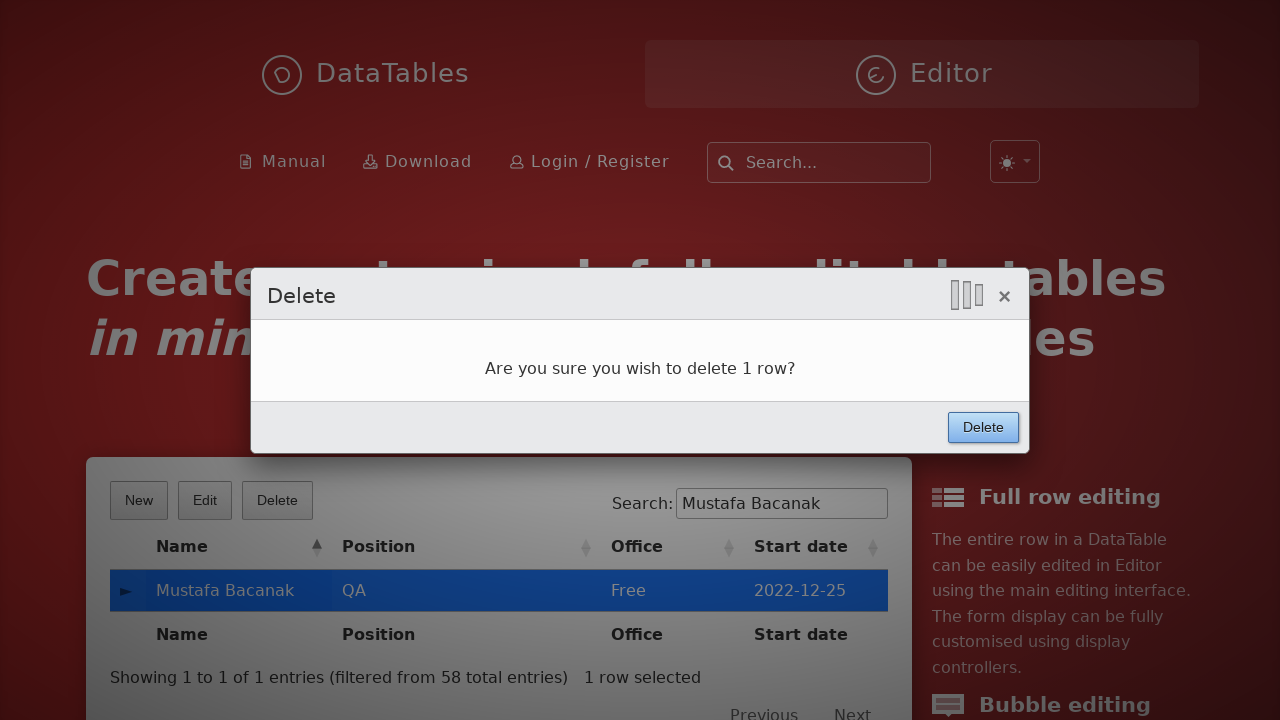

Waited 1000ms after confirmation
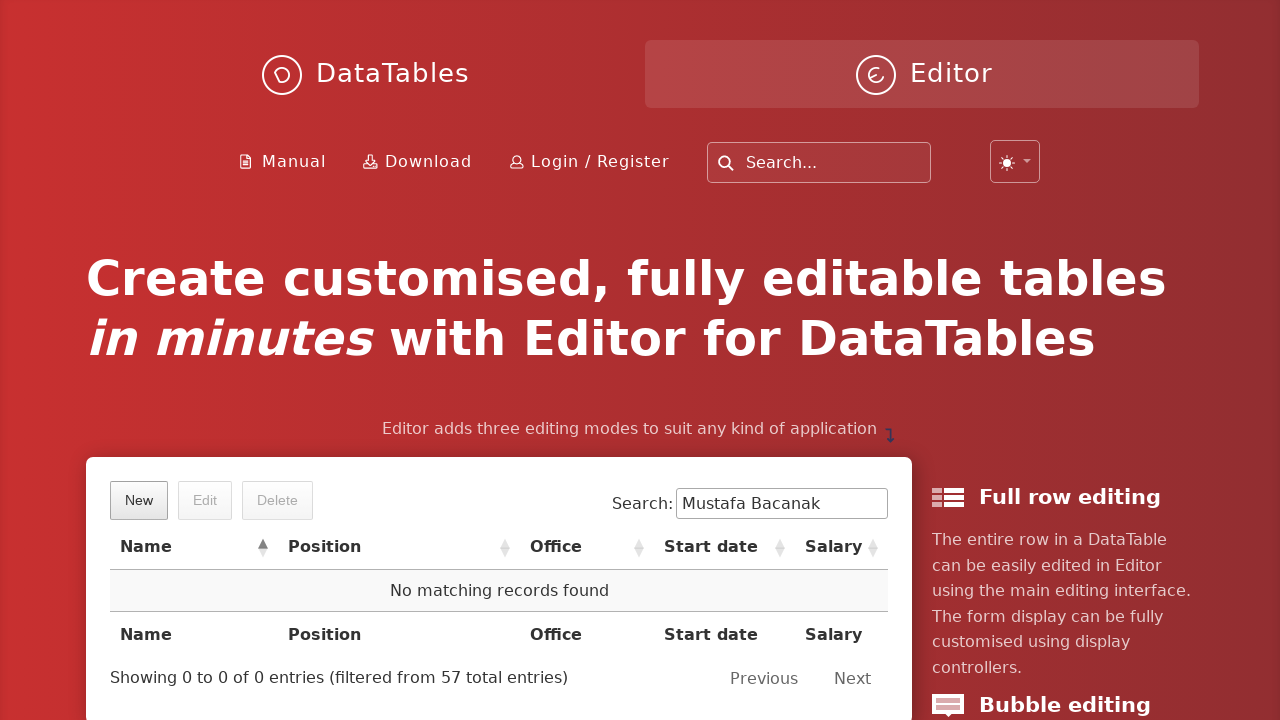

Cleared the search field on input[type='search']
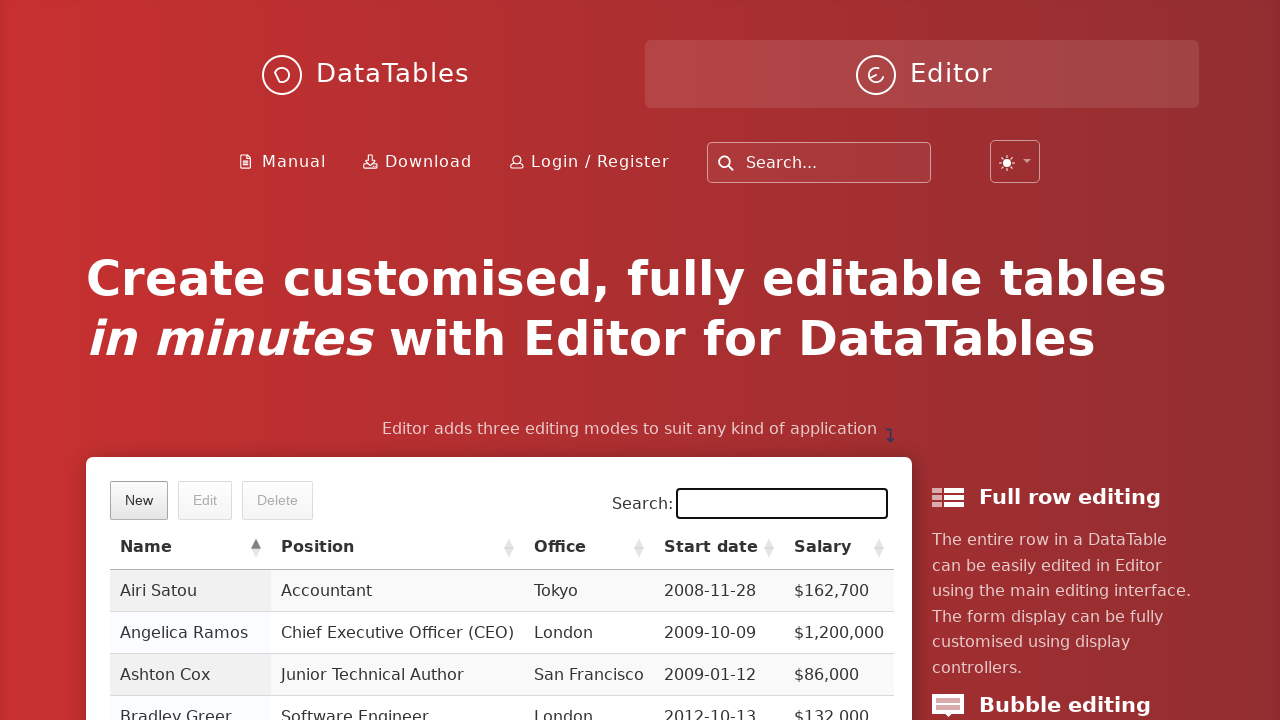

Searched again for 'Mustafa Bacanak' to verify deletion on input[type='search']
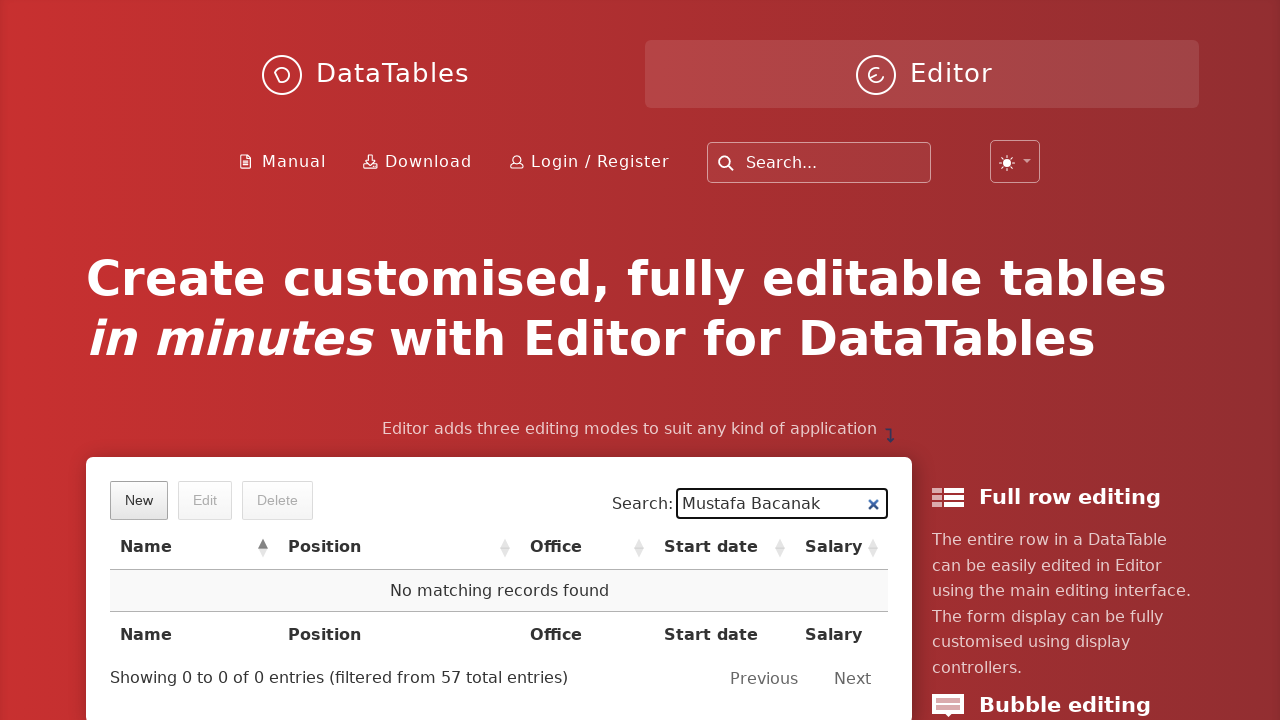

Verified that the entry was successfully deleted - empty results message displayed
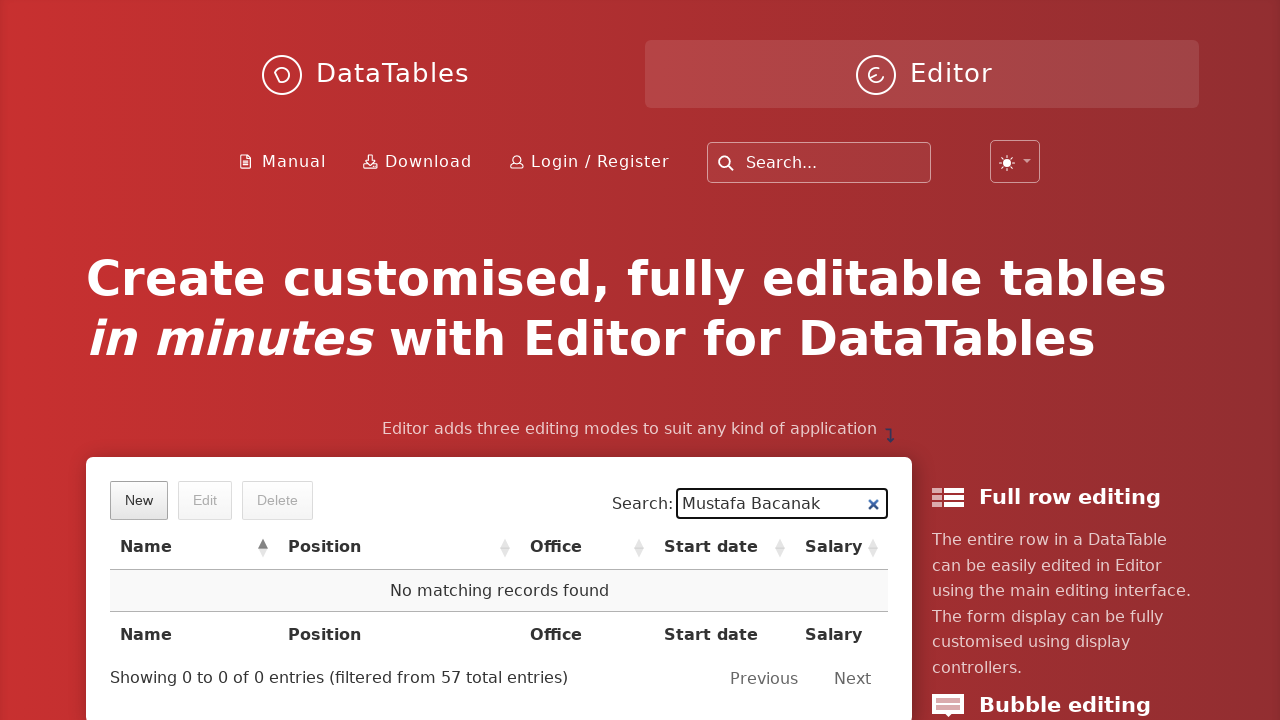

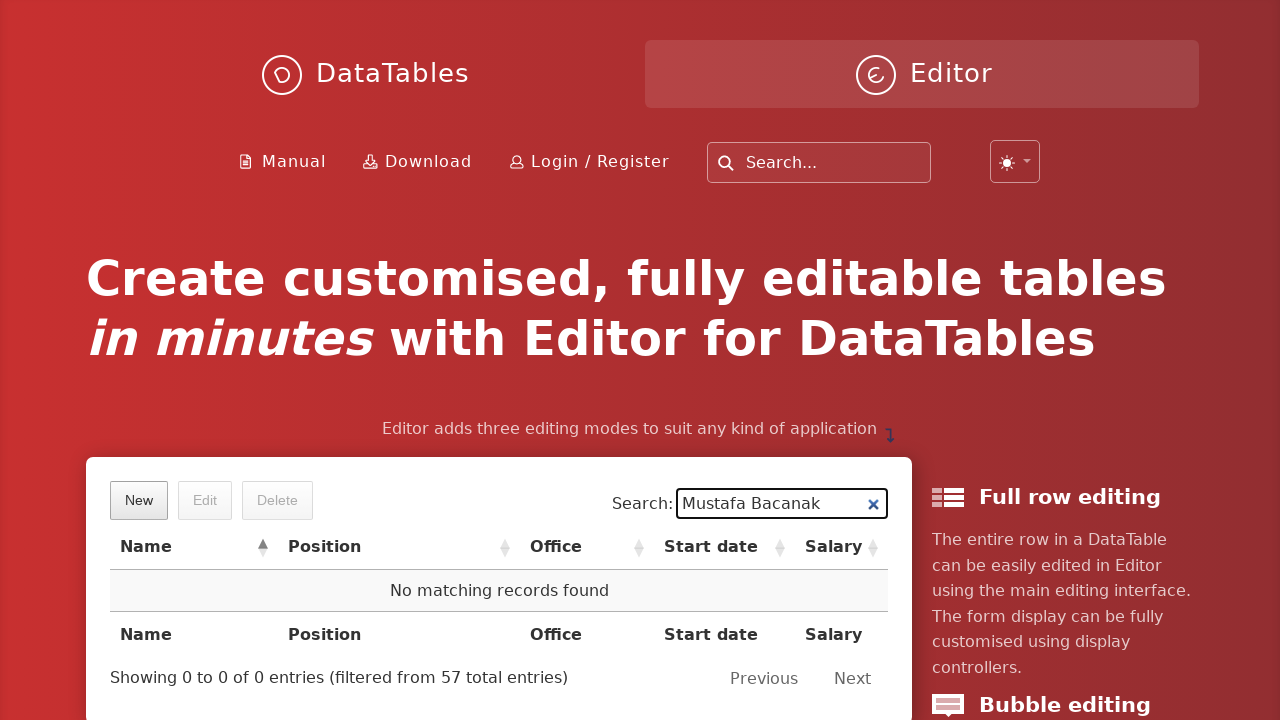